Fills out a practice form by entering first name, last name, and selecting gender

Starting URL: https://demoqa.com/automation-practice-form/

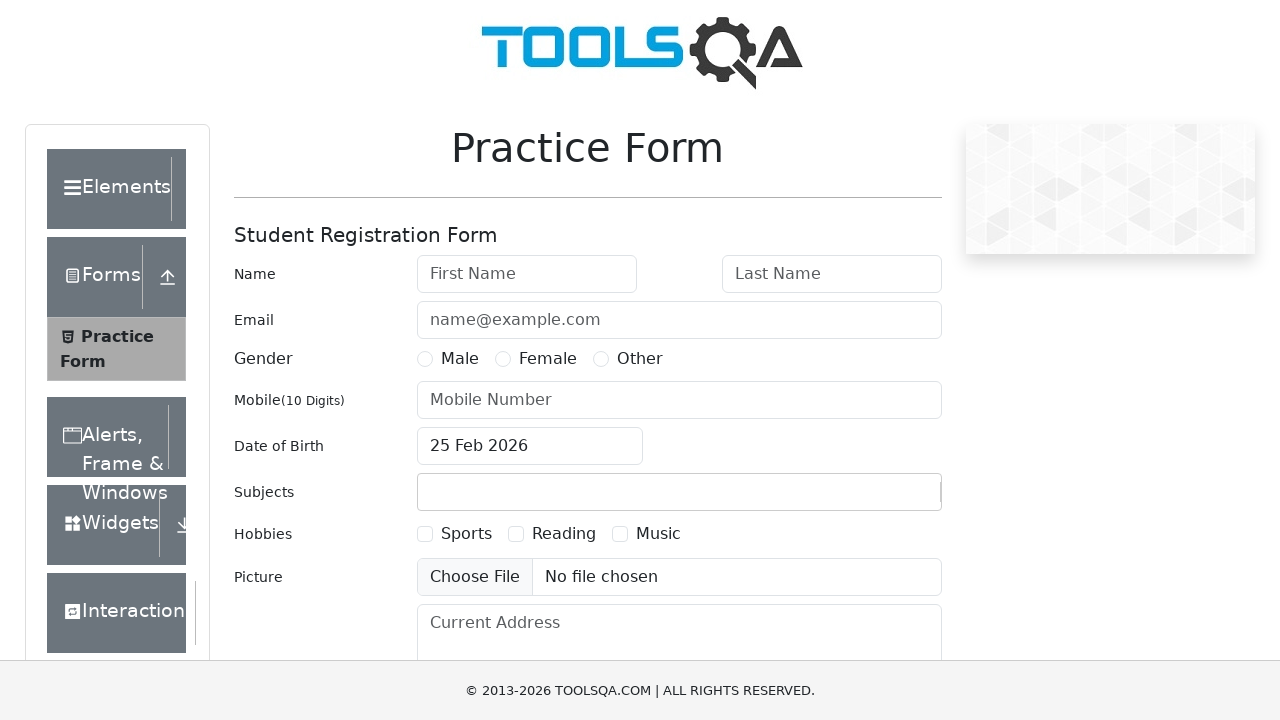

Filled first name field with 'Loop' on #firstName
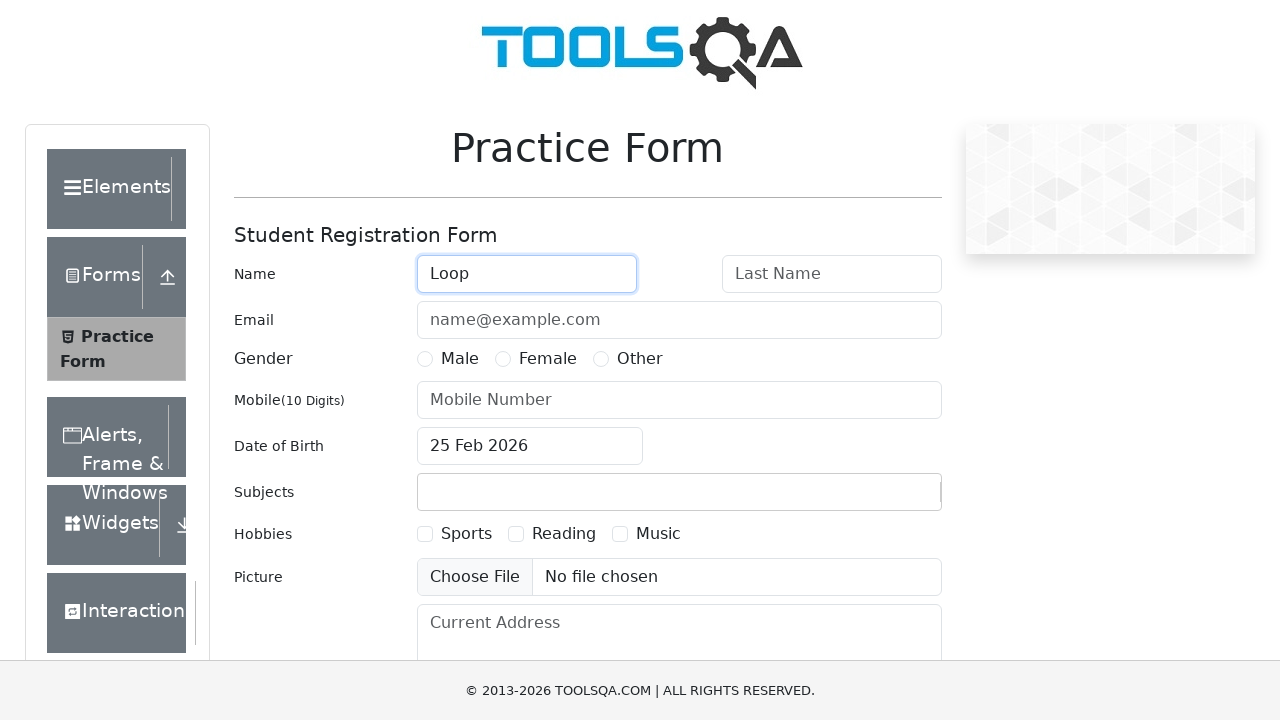

Filled last name field with 'Academy' on #lastName
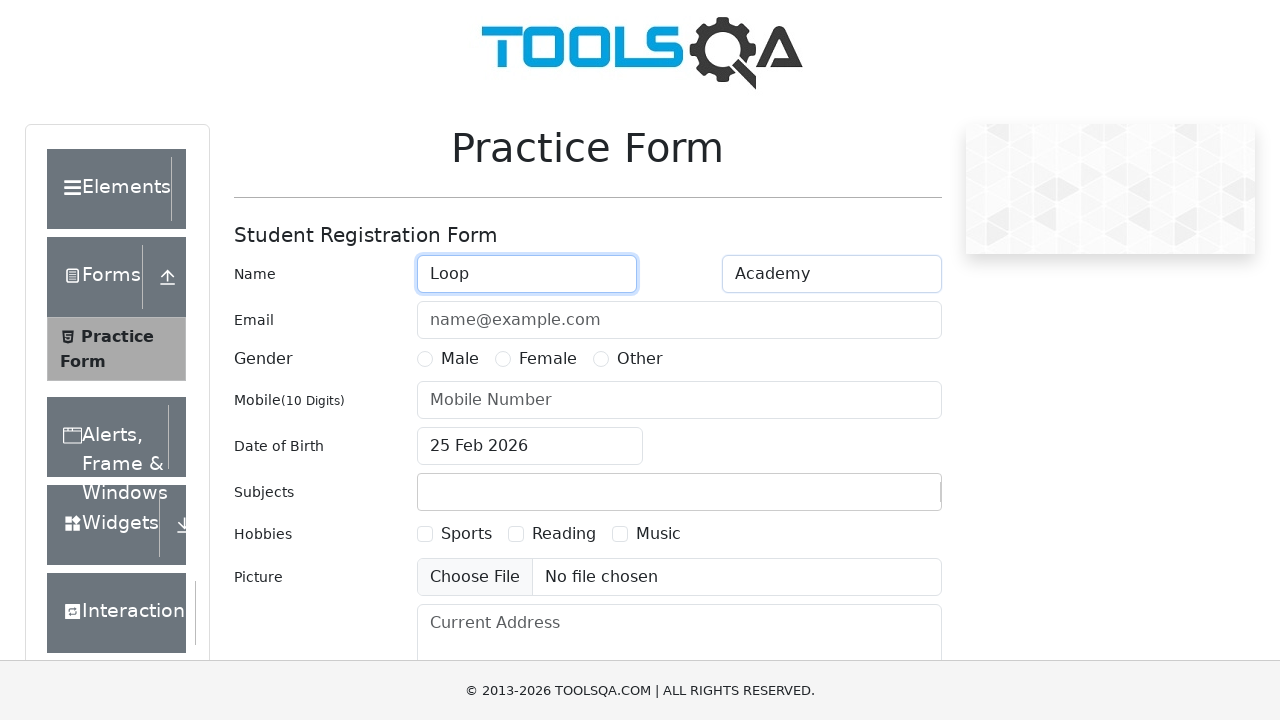

Selected gender radio button at (425, 359) on input[name='gender']
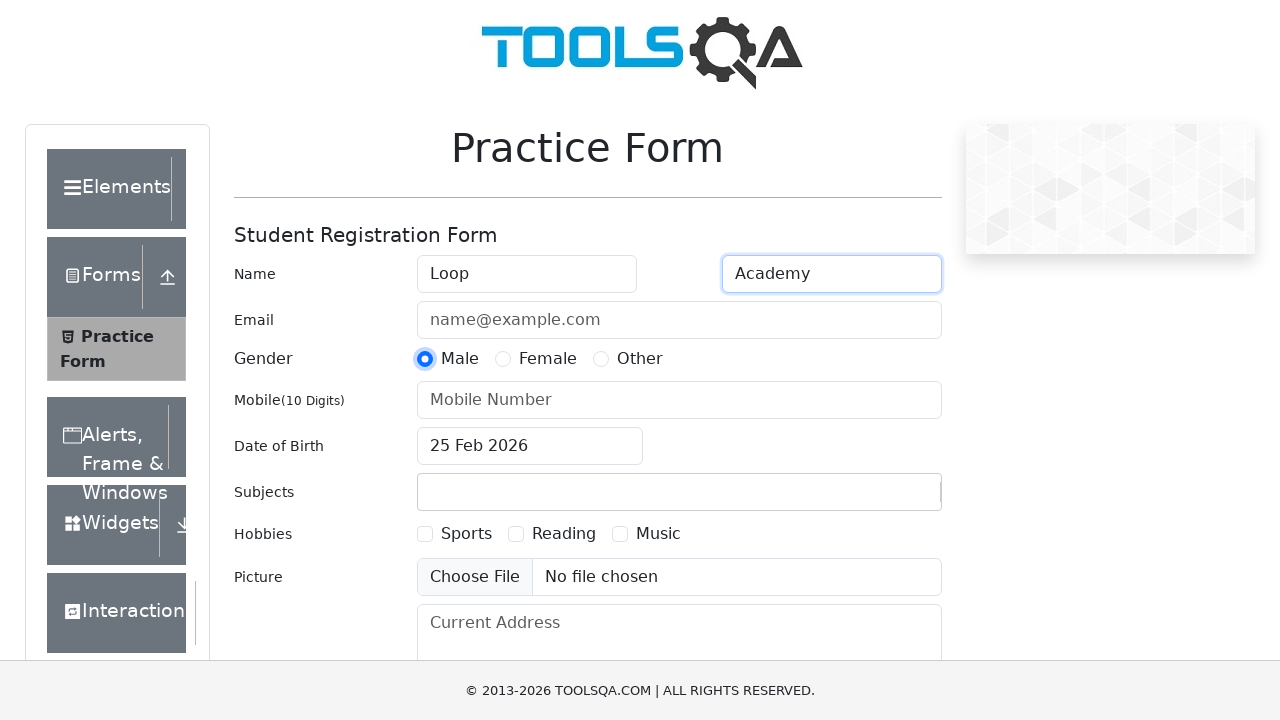

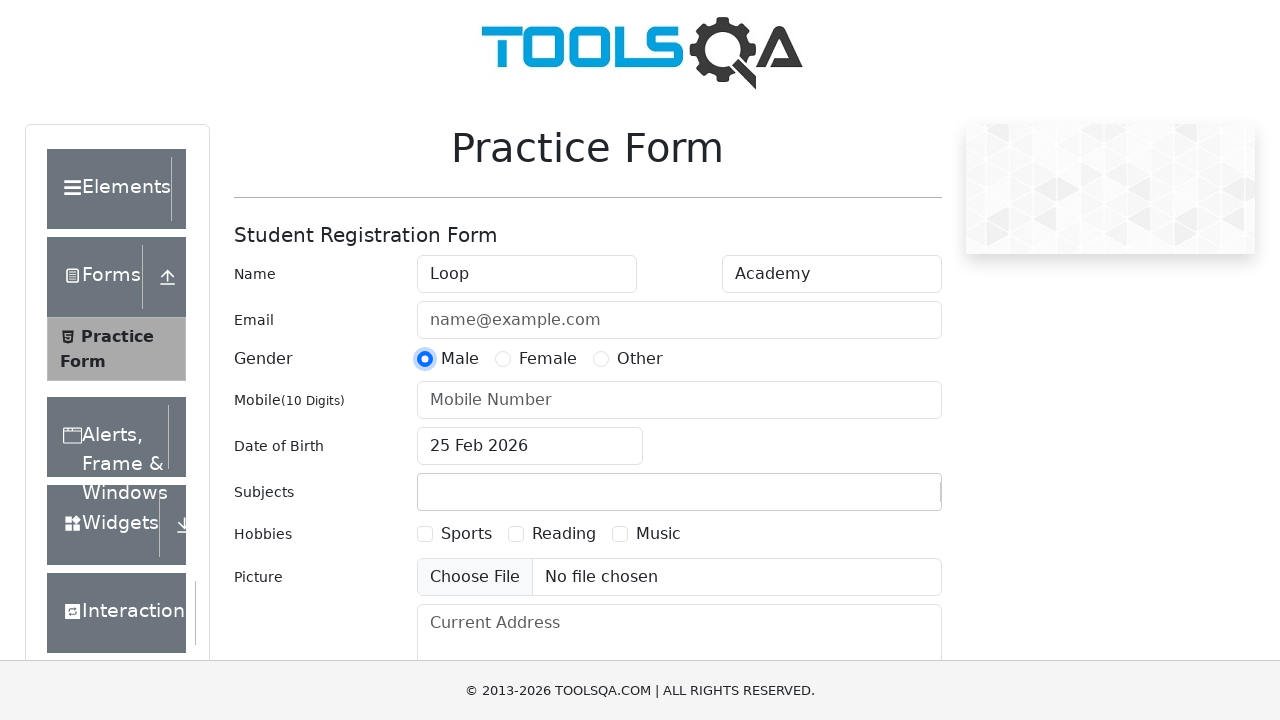